Clicks prompt button, enters text in the JavaScript prompt dialog, and accepts it

Starting URL: https://demoqa.com/alerts

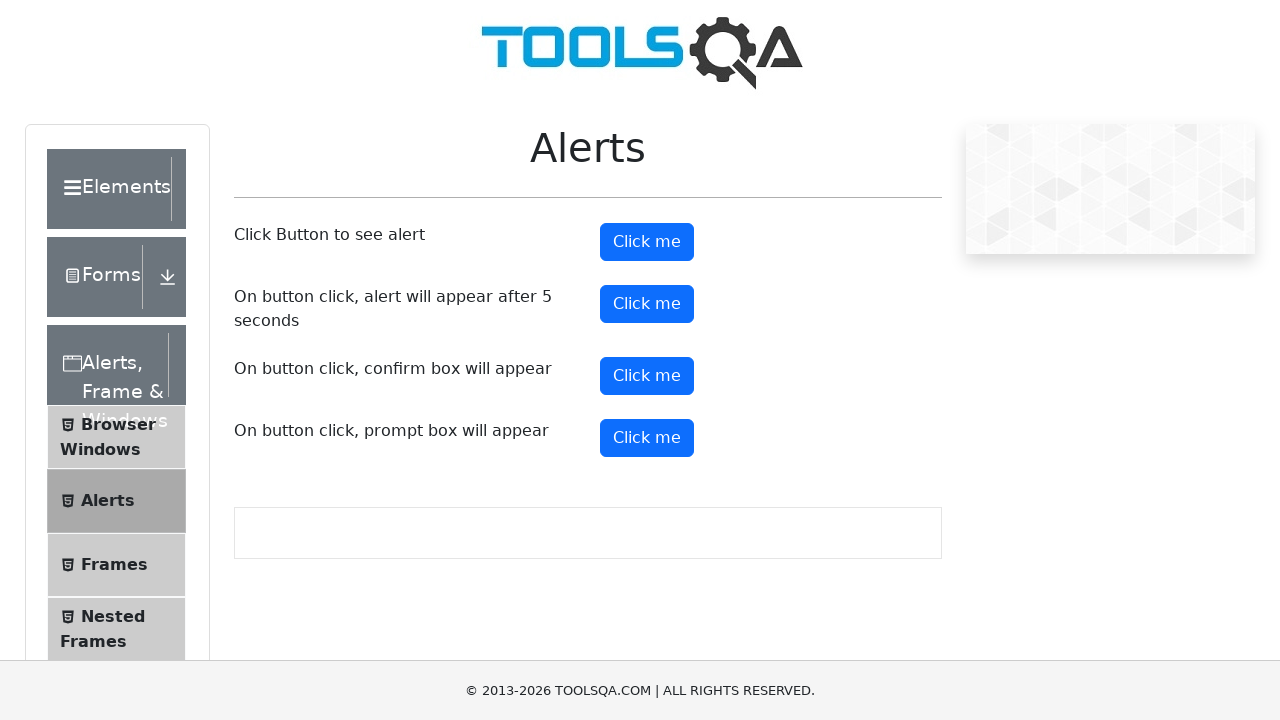

Set up dialog handler for prompt alerts
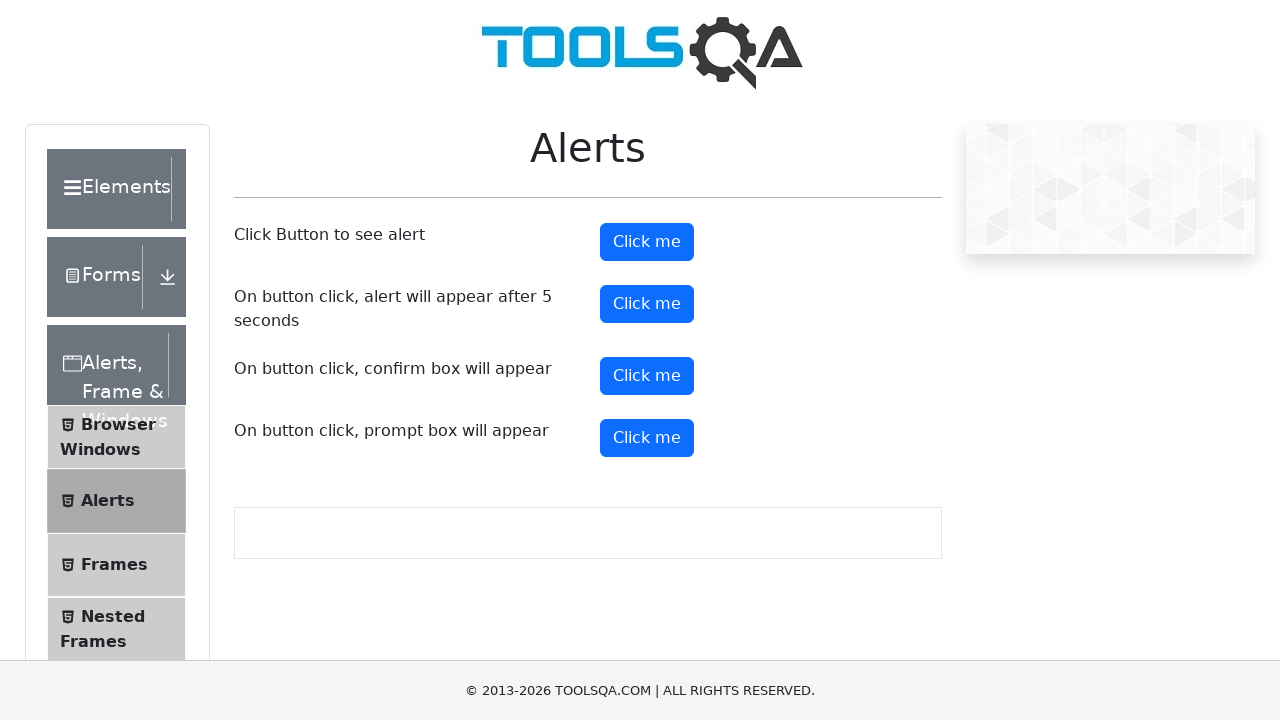

Clicked prompt button to trigger JavaScript prompt dialog at (647, 438) on #promtButton
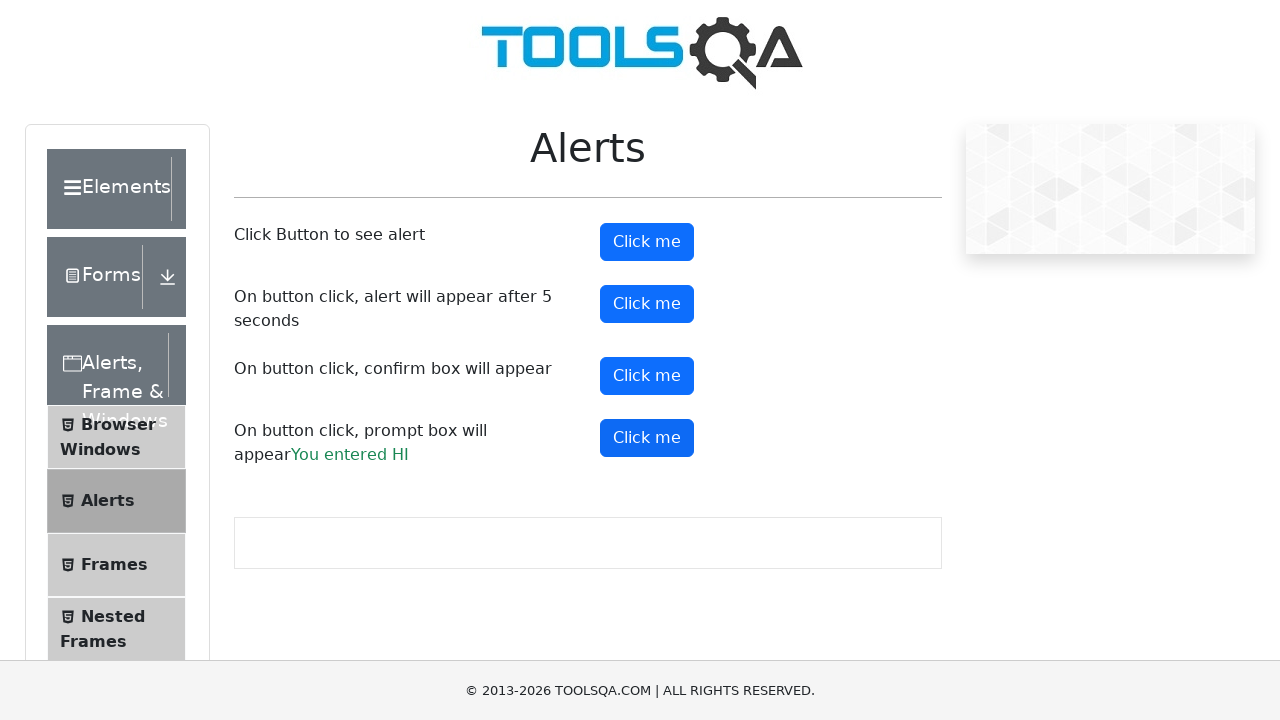

Waited for dialog handling to complete
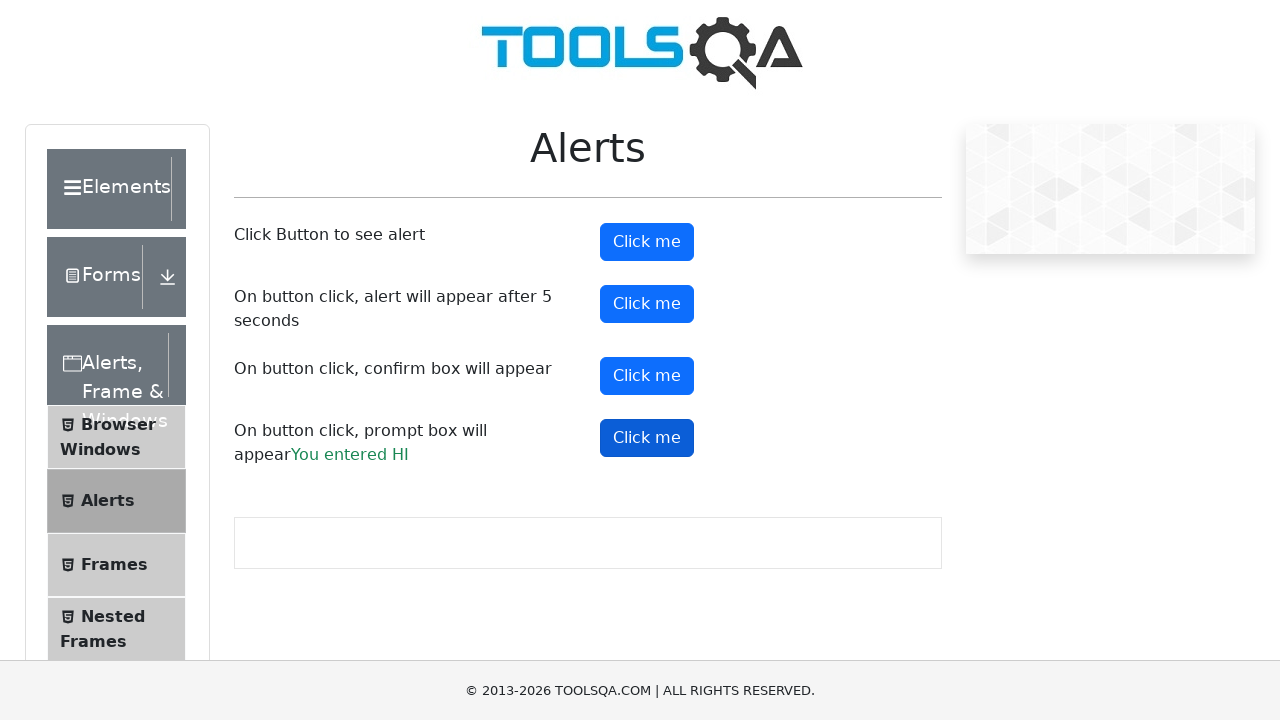

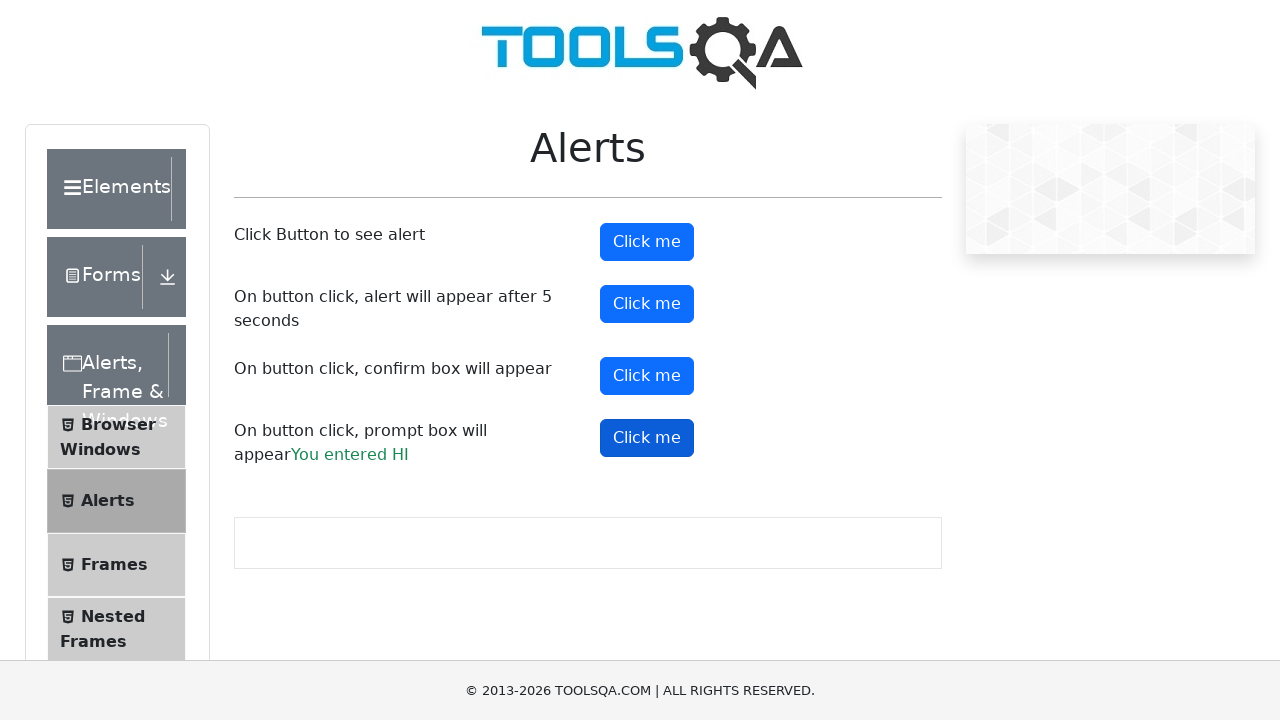